Tests search functionality with valid input data by filling in keyword, selecting options from multiple dropdowns, and submitting the search form

Starting URL: https://www.ss.lv/lv/search/

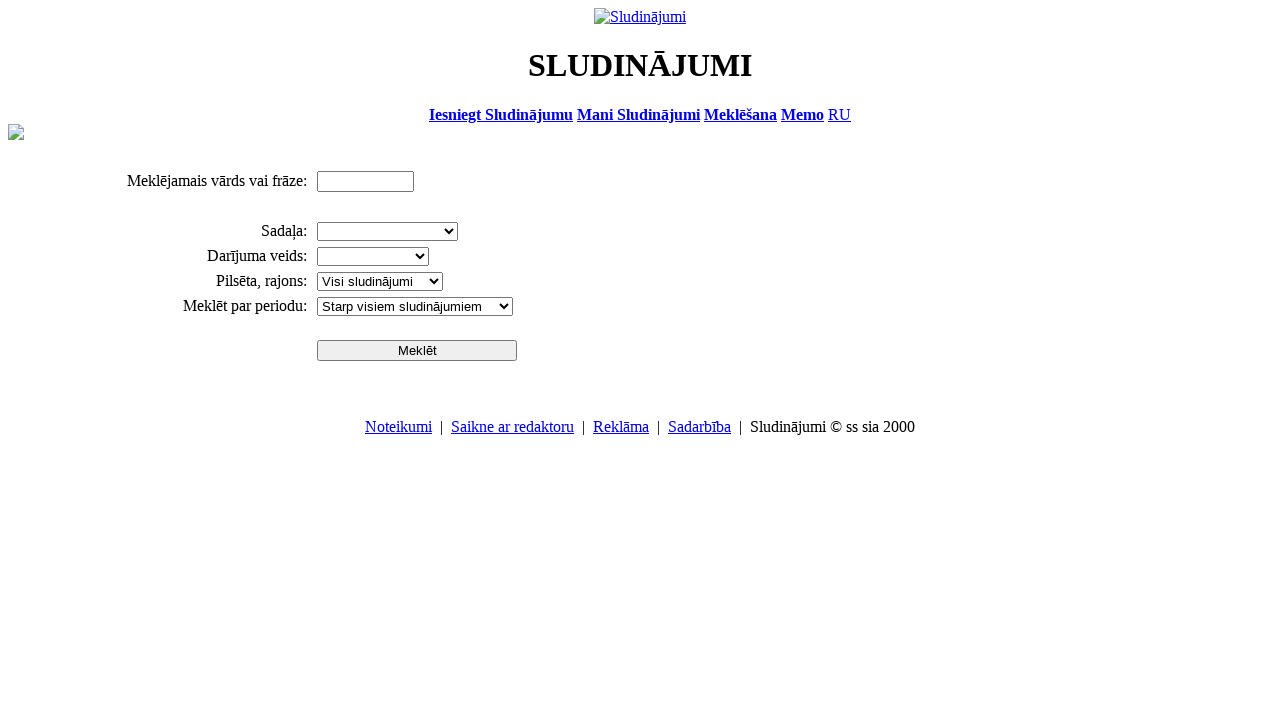

Filled search keyword field with 'car' on input[name='txt']
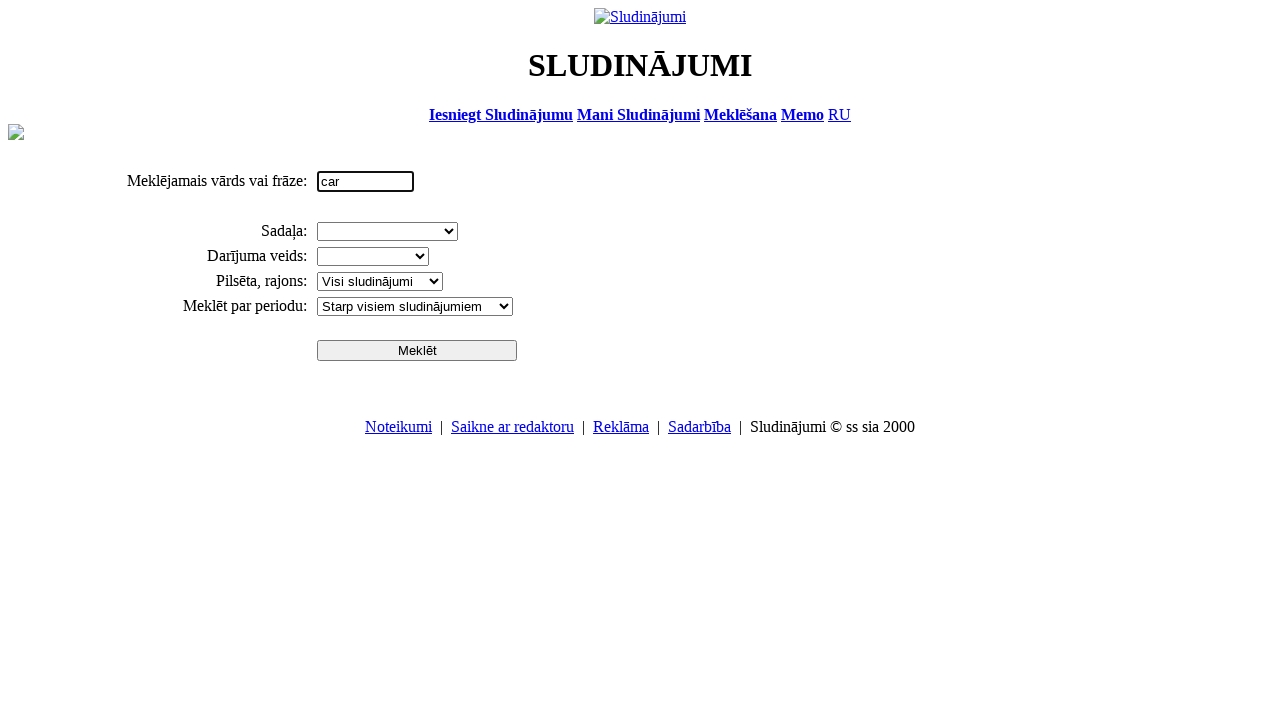

Selected 'Transports' from section dropdown on select[name='cid_0']
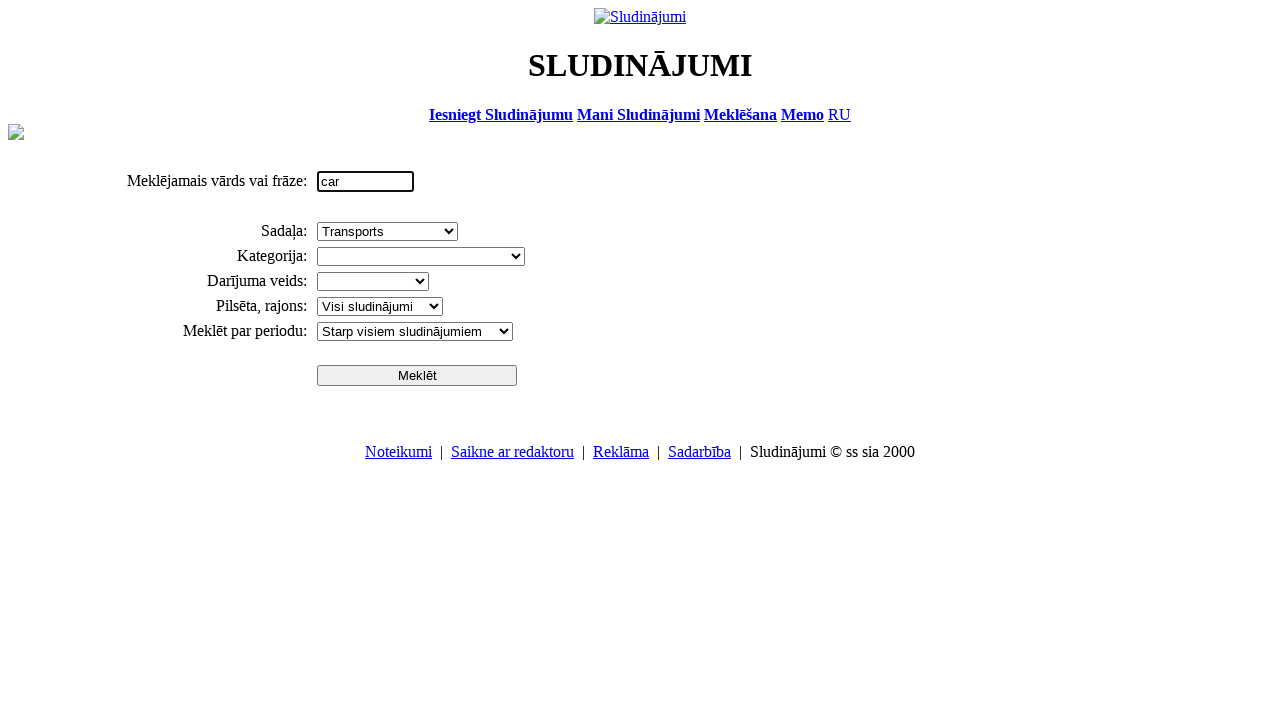

Selected 'Pārdod' from deal type dropdown on select[name='sid']
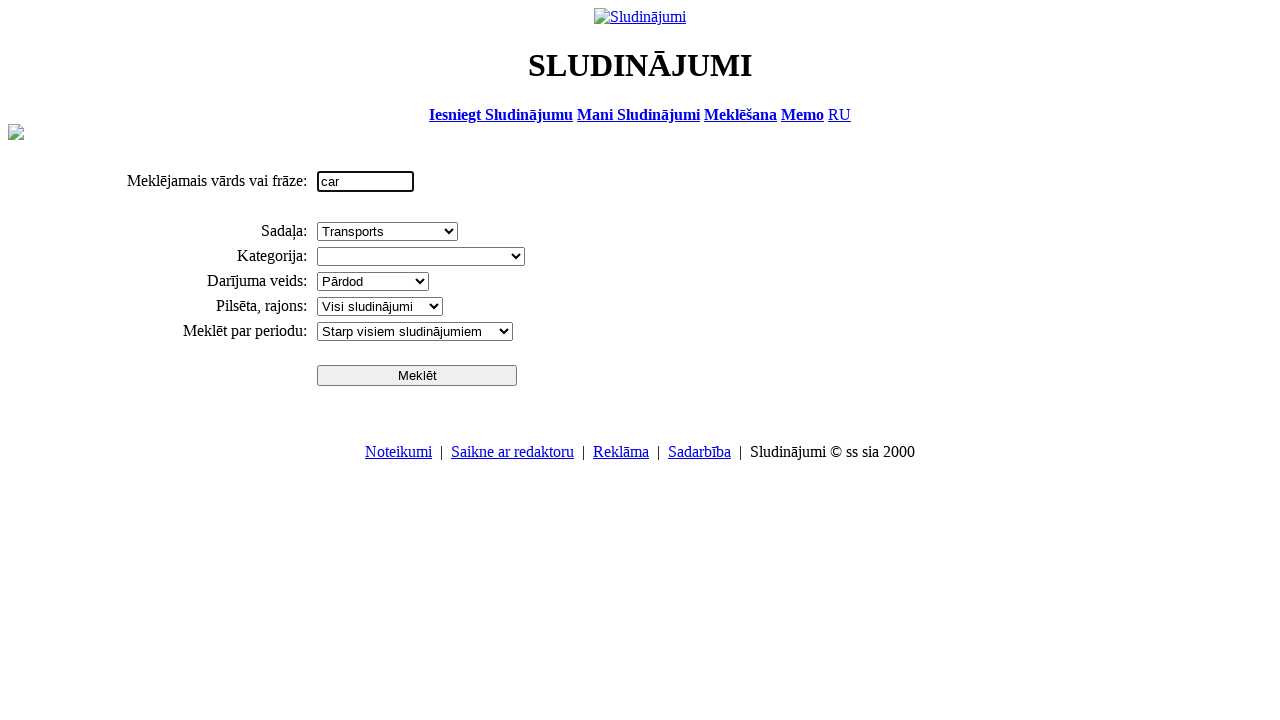

Selected 'Rīga' from city/region dropdown on select[name='search_region']
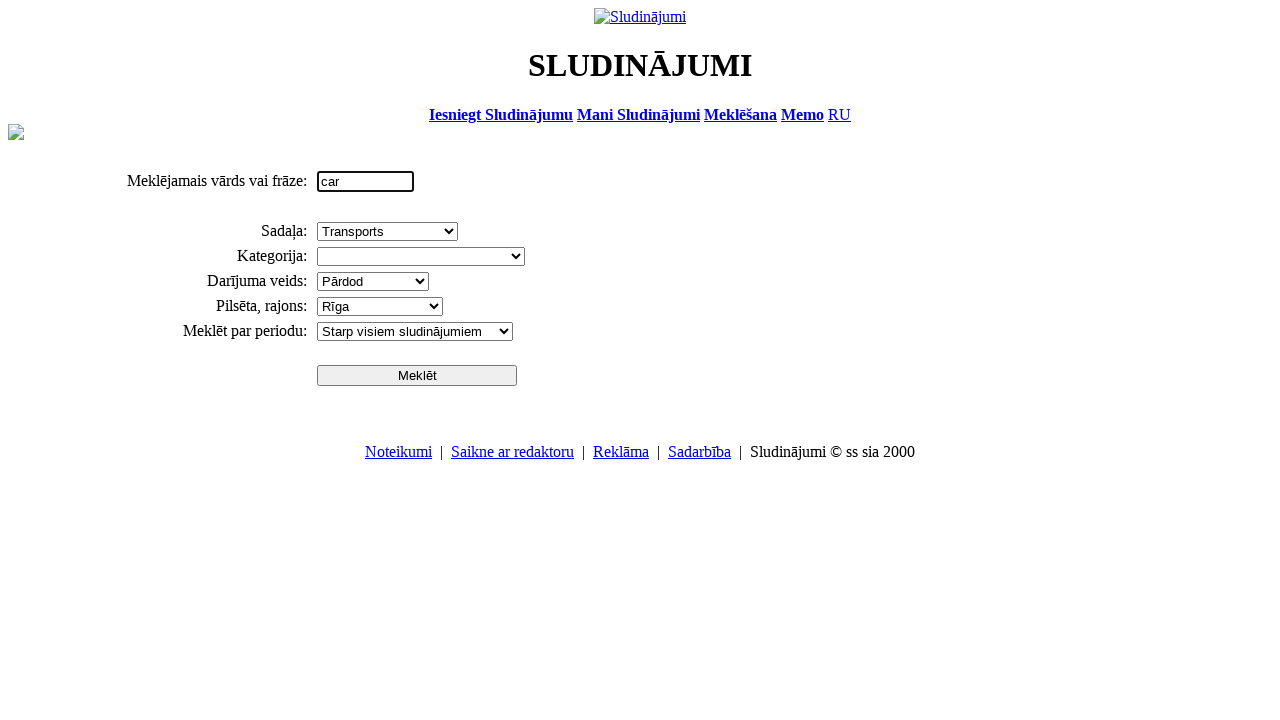

Selected 'Pēdējās 3 dienās' from period dropdown on select[name='pr']
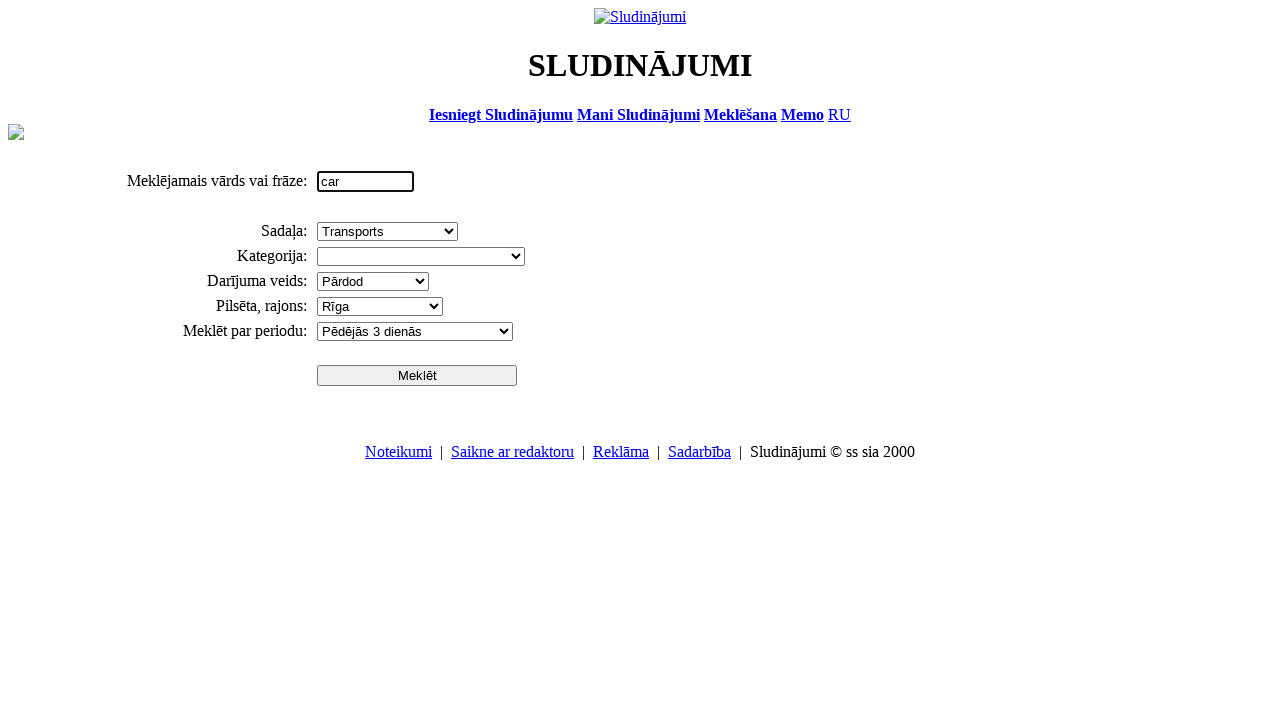

Clicked search button to submit the form at (417, 375) on input[name='btn']
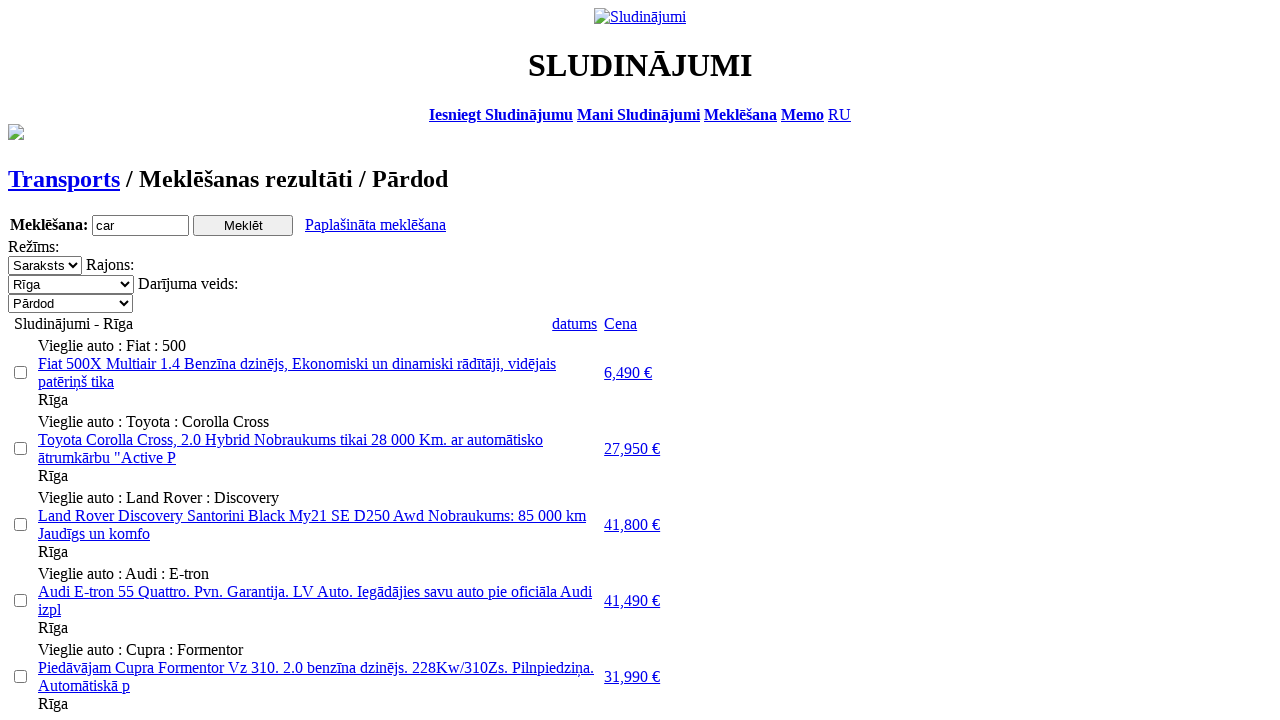

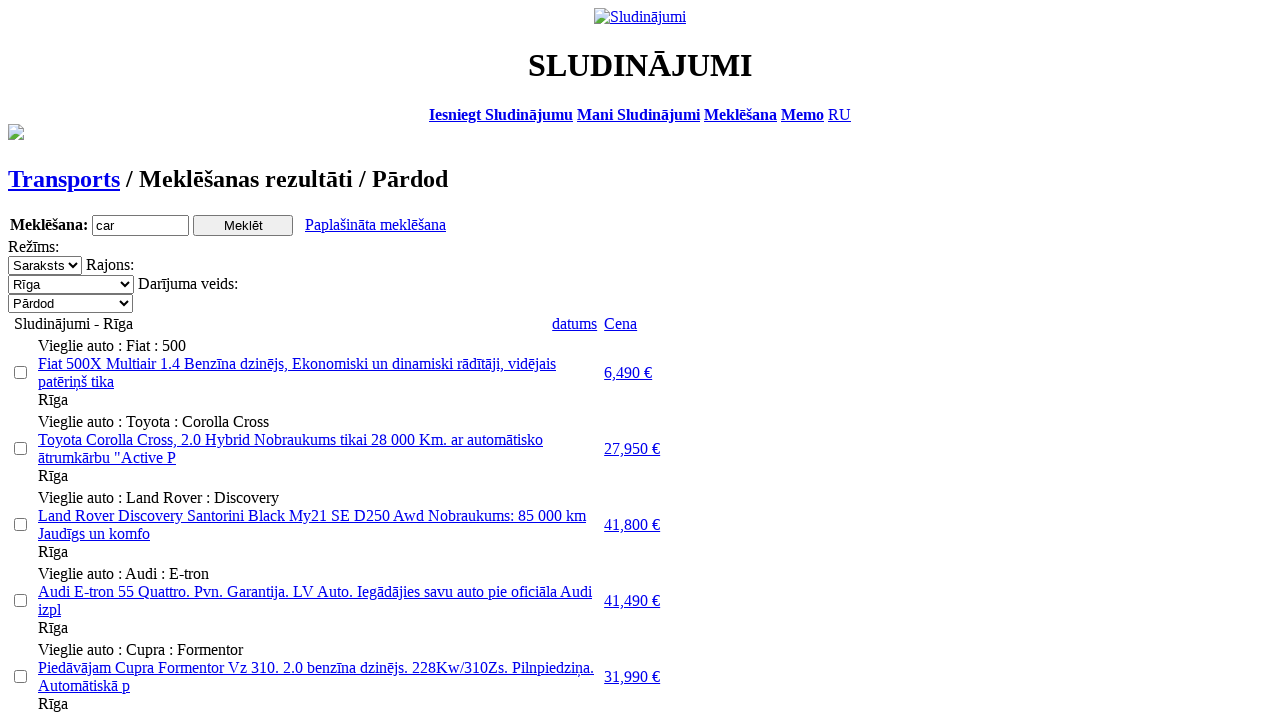